Tests interaction with a required checkbox for terms acceptance

Starting URL: https://osstep.github.io/action_check

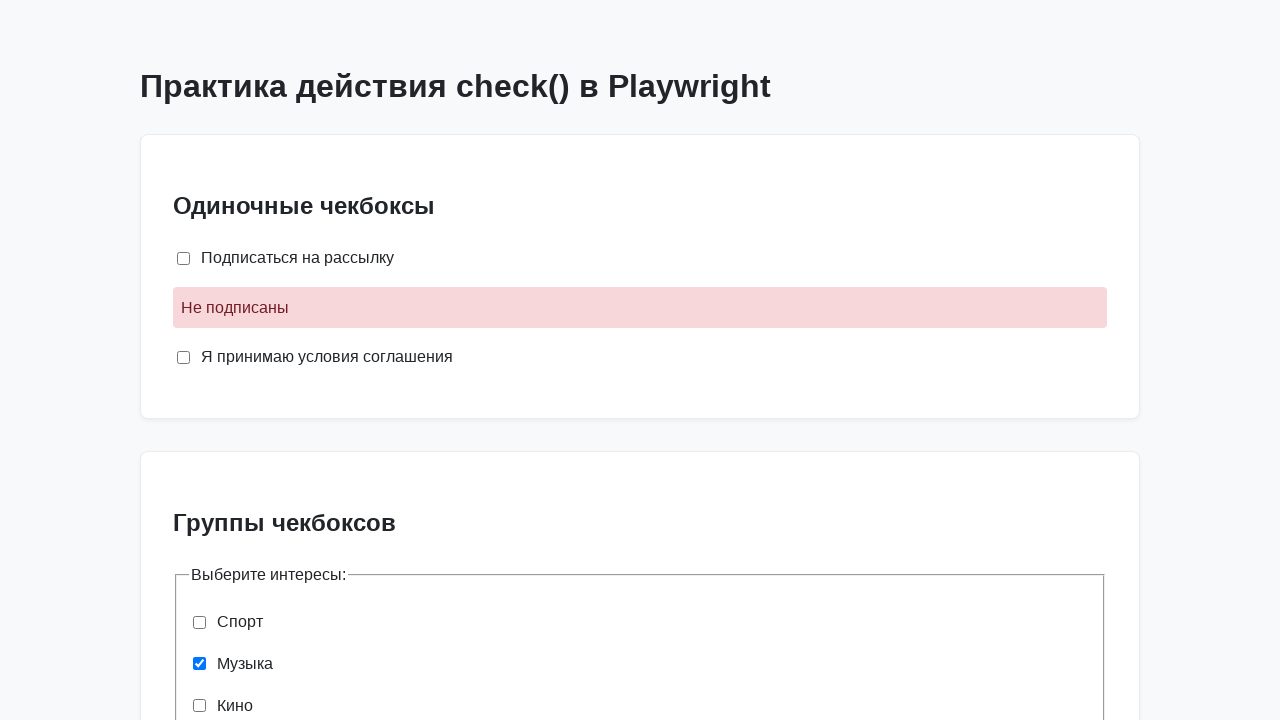

Located terms acceptance checkbox
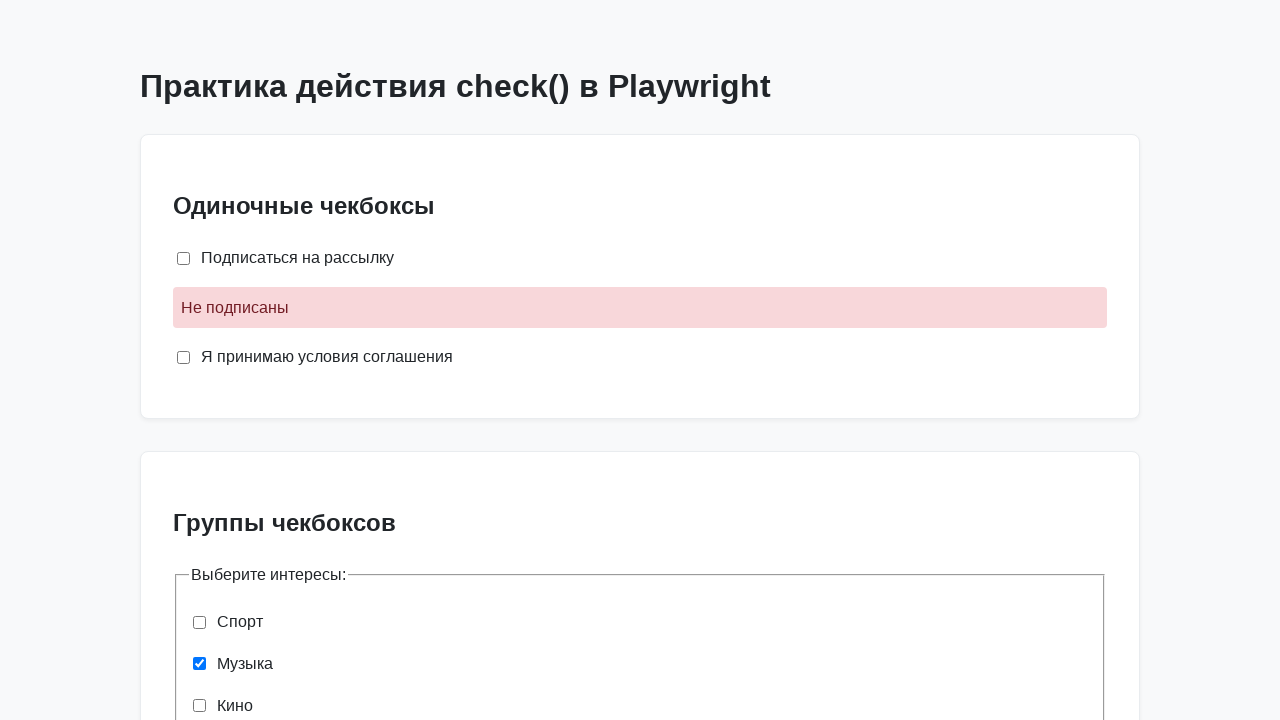

Checked the required terms acceptance checkbox at (184, 357) on internal:label="\u042f \u043f\u0440\u0438\u043d\u0438\u043c\u0430\u044e \u0443\u
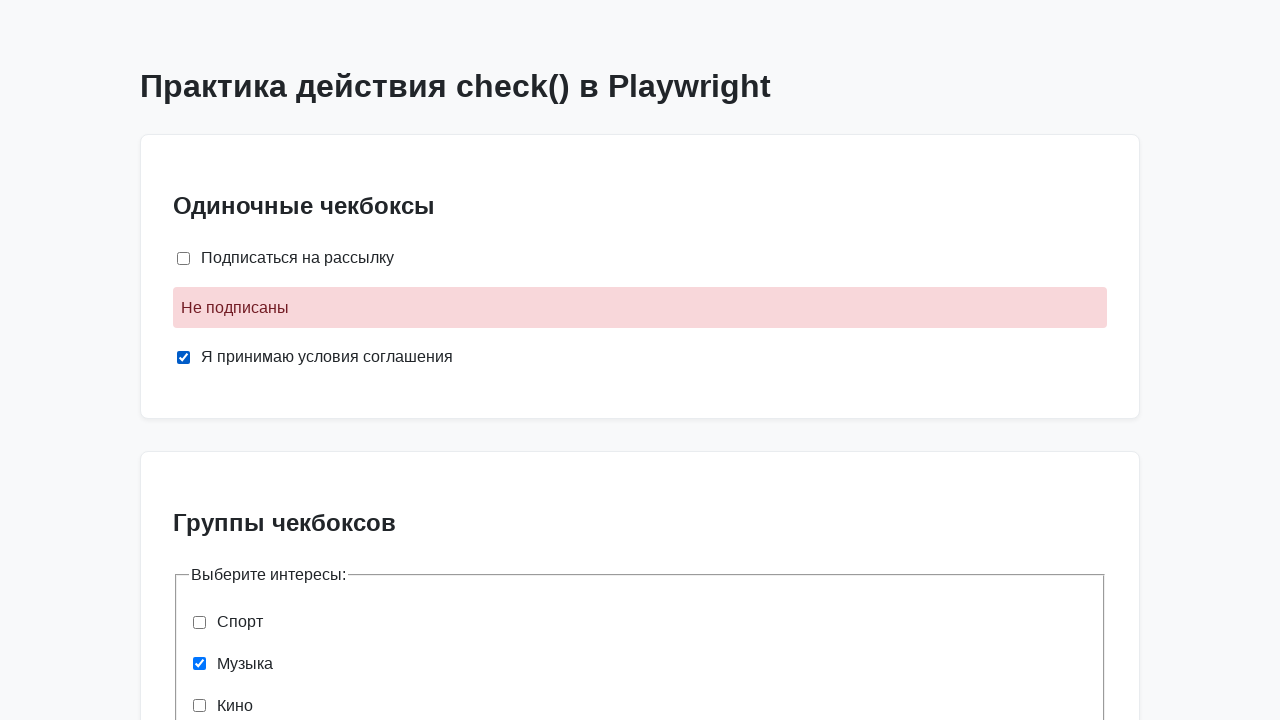

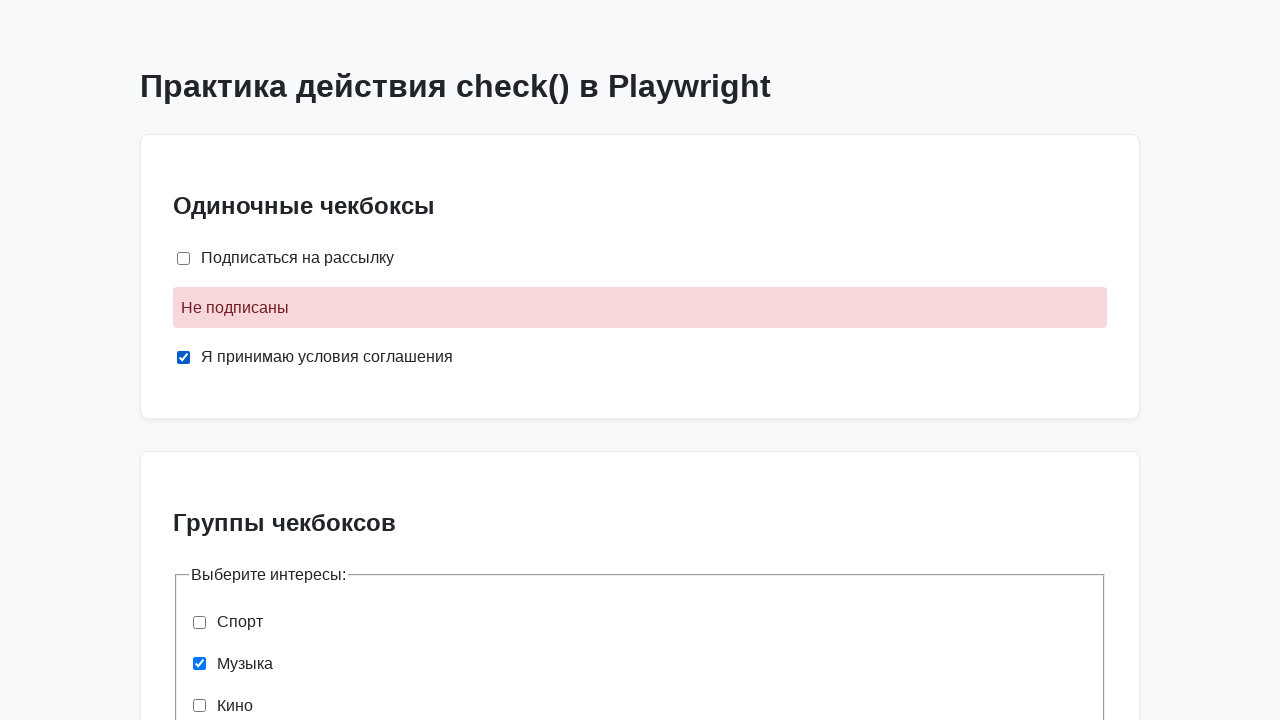